Opens the Pastebin homepage and maximizes the browser window to verify the page loads correctly.

Starting URL: https://pastebin.com/

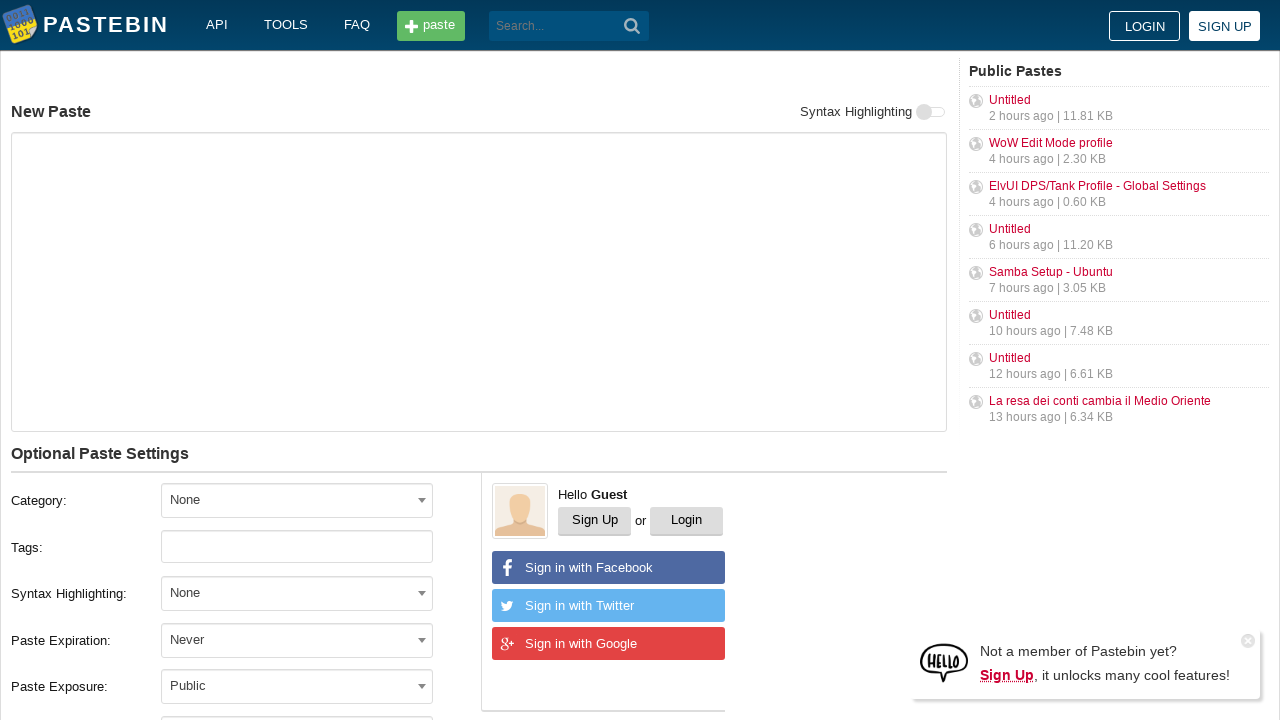

Set viewport size to 1920x1080 to maximize browser window
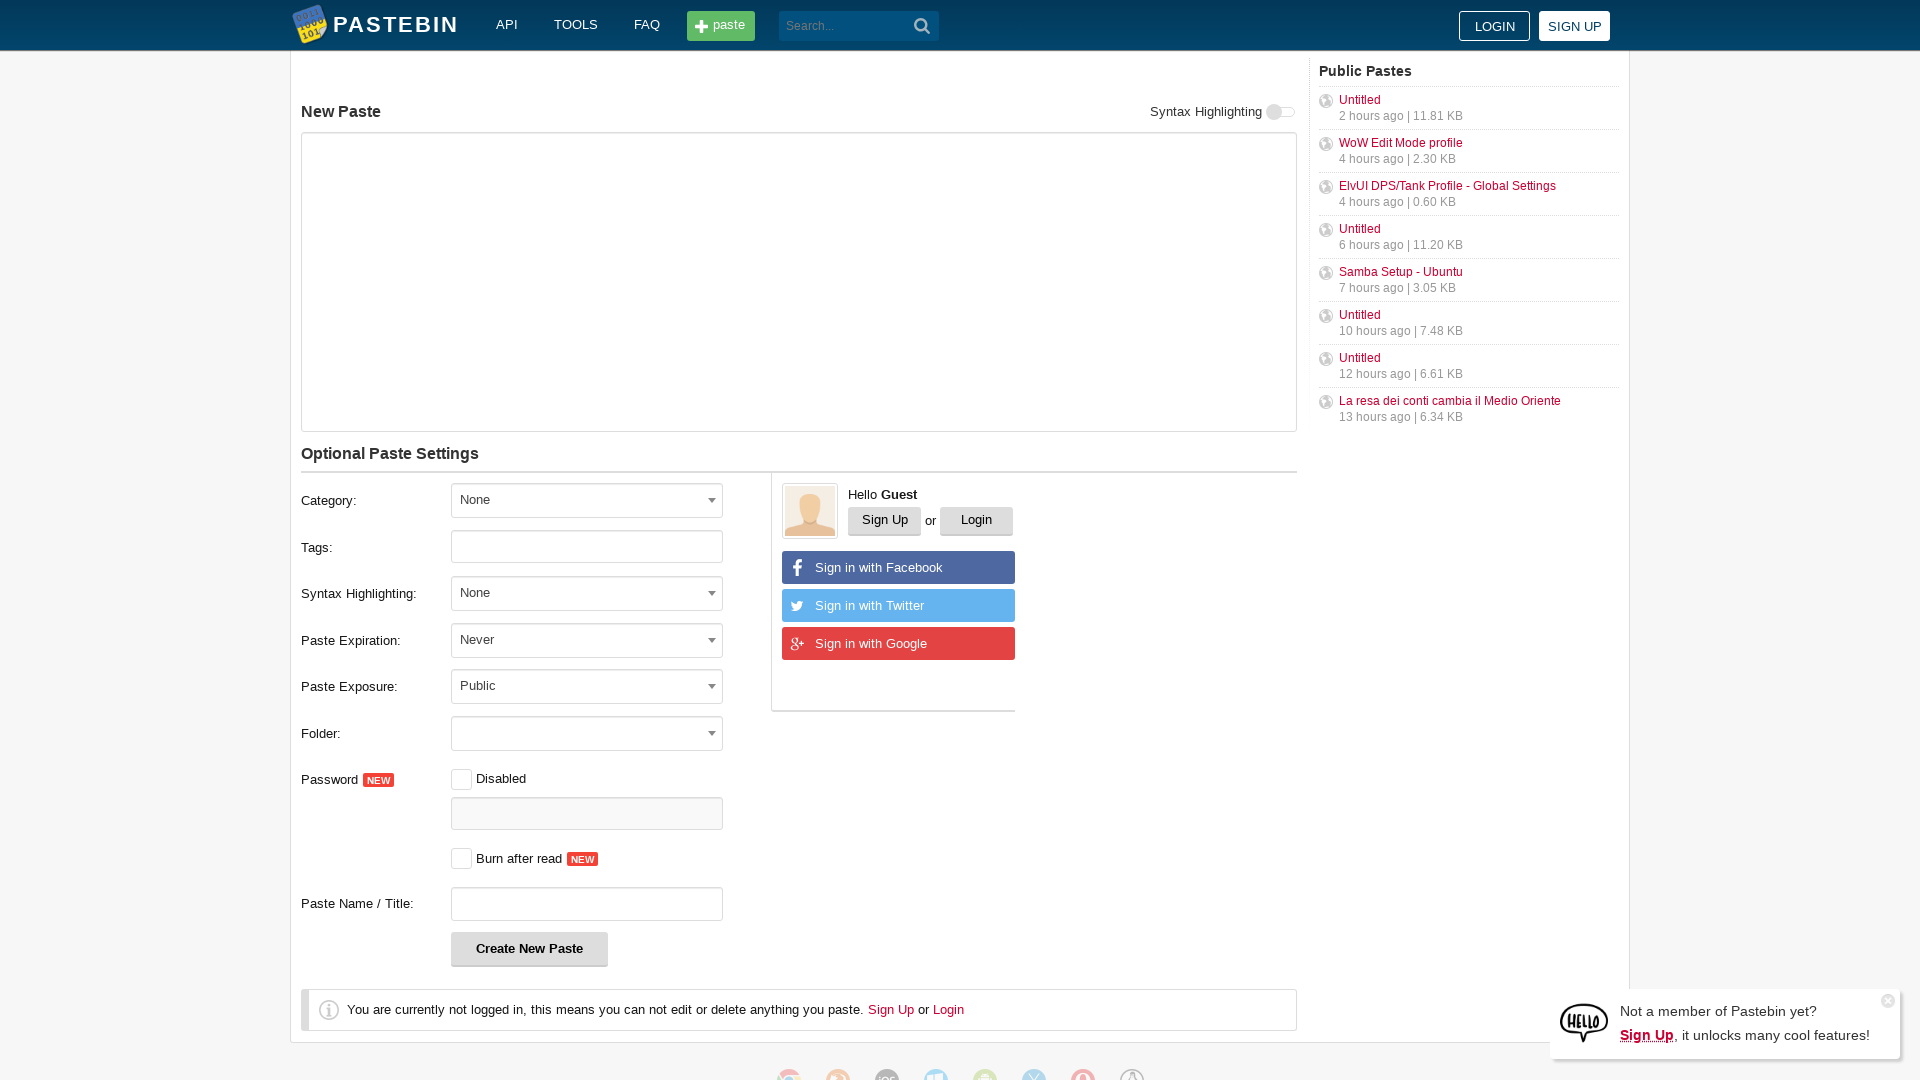

Pastebin homepage loaded successfully
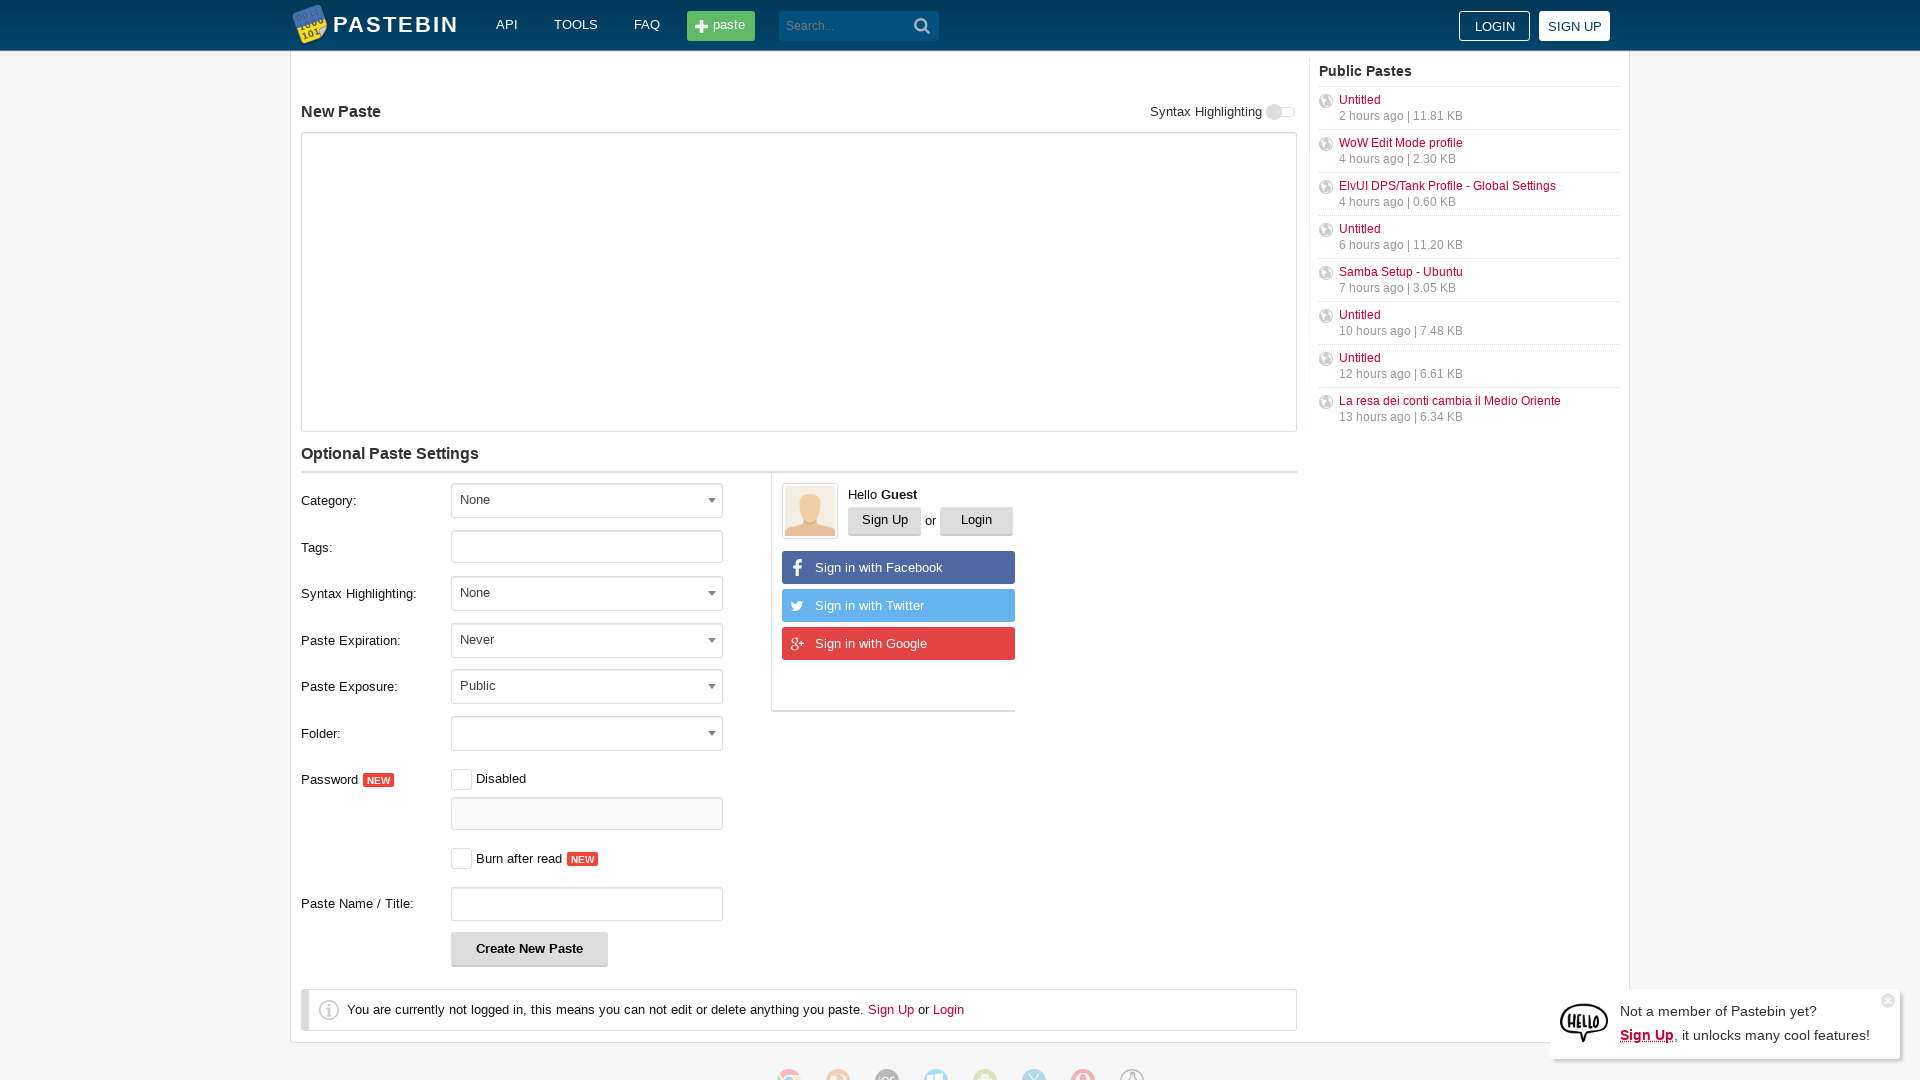

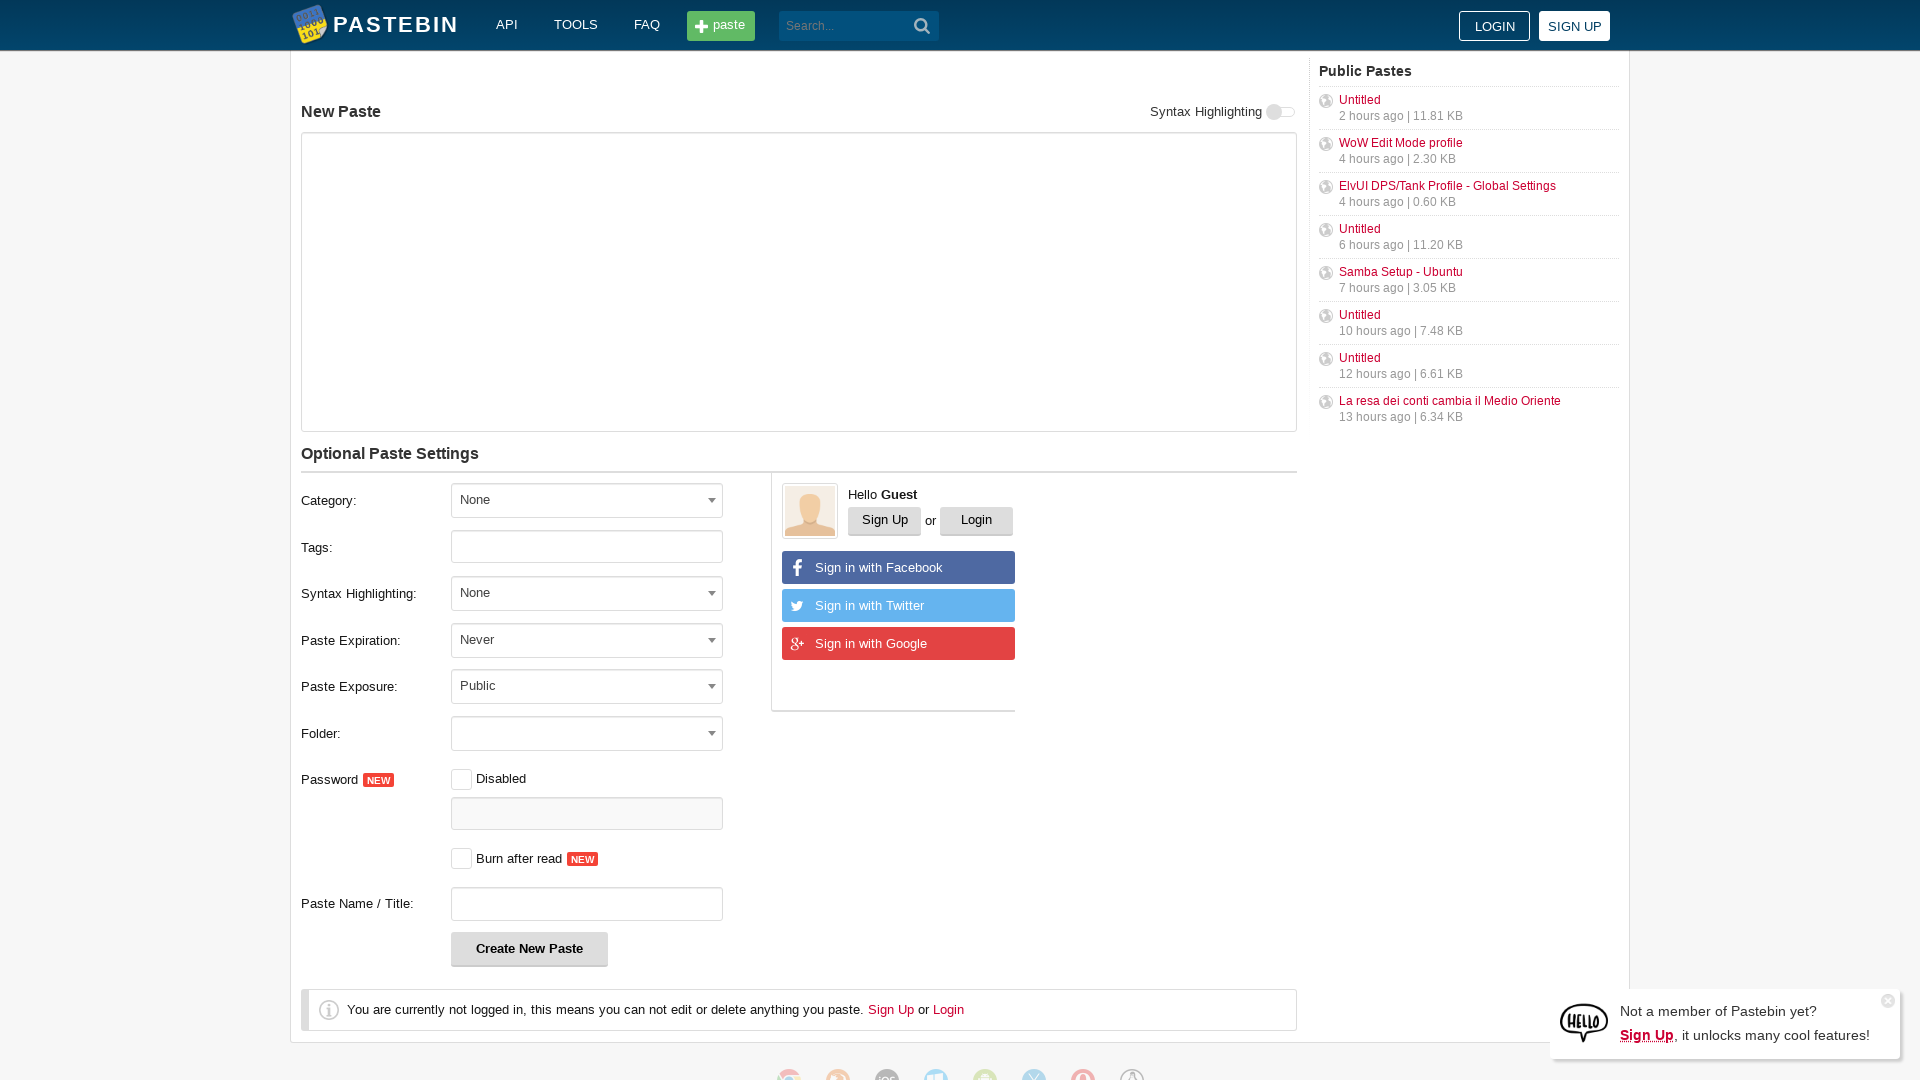